Tests React Semantic UI dropdown by selecting different names and verifying the selections

Starting URL: https://react.semantic-ui.com/maximize/dropdown-example-selection/

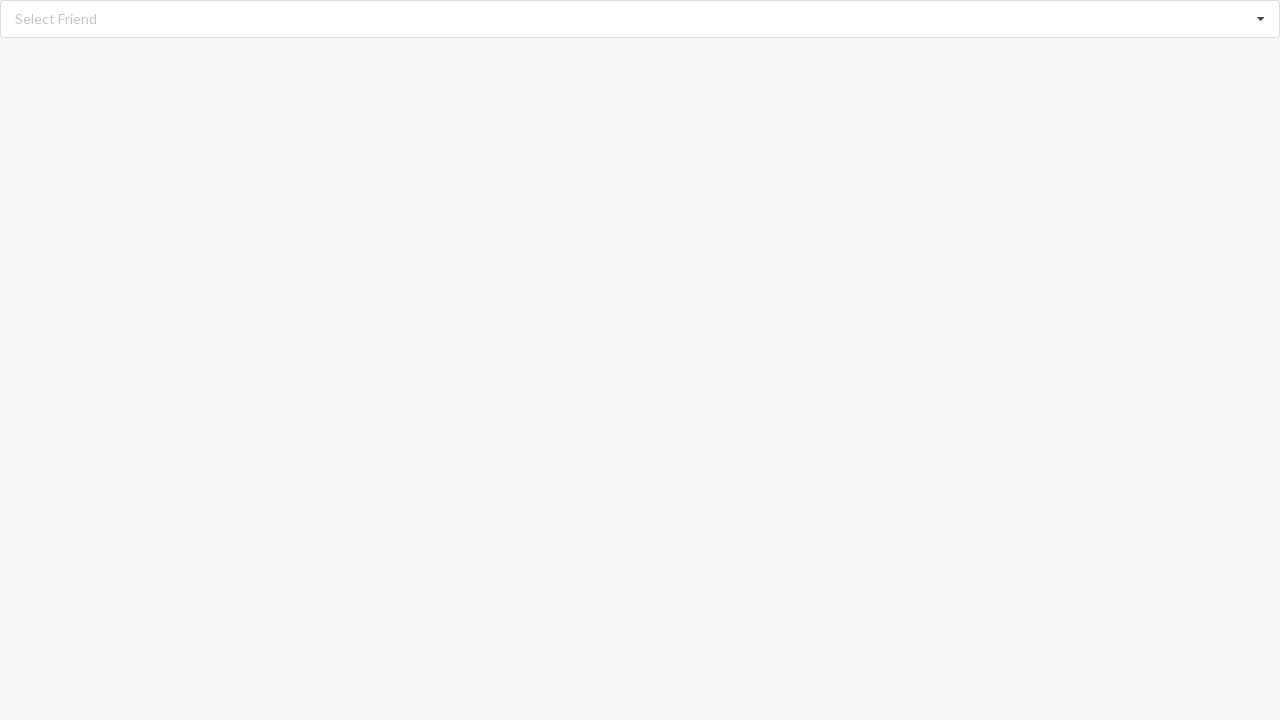

Clicked dropdown icon to open options at (1261, 19) on i.dropdown.icon
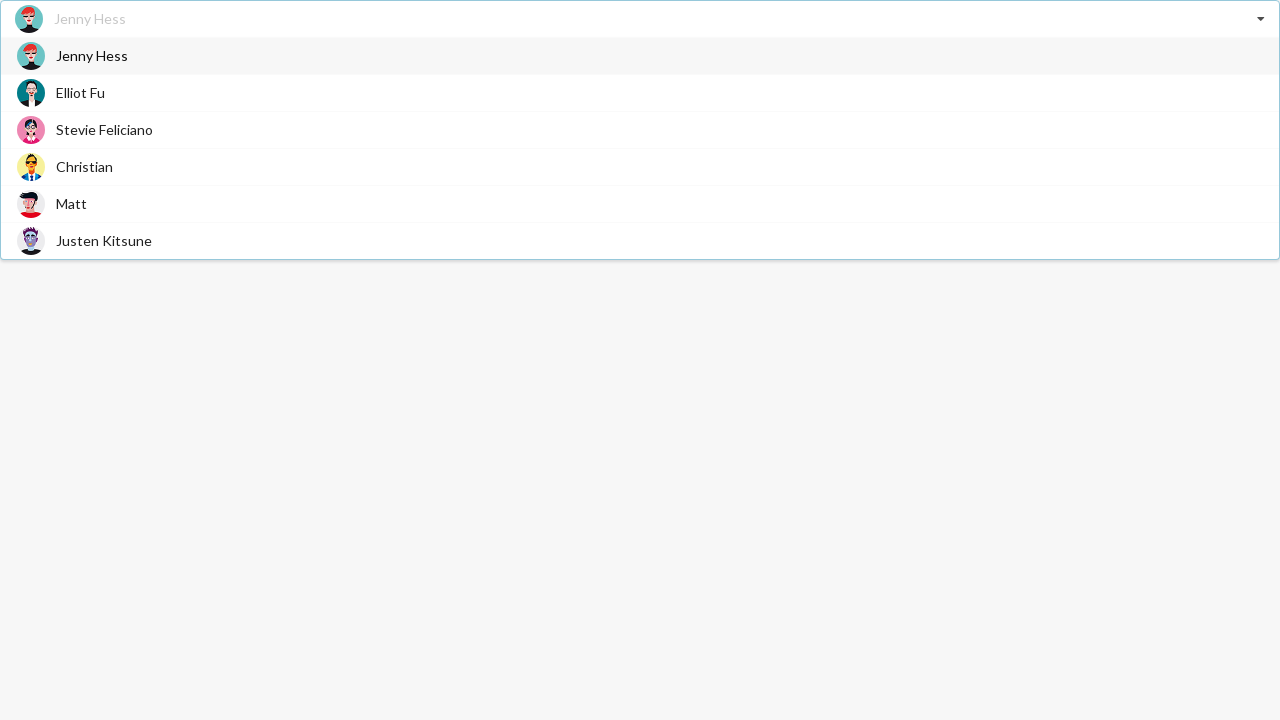

Waited for dropdown options to load
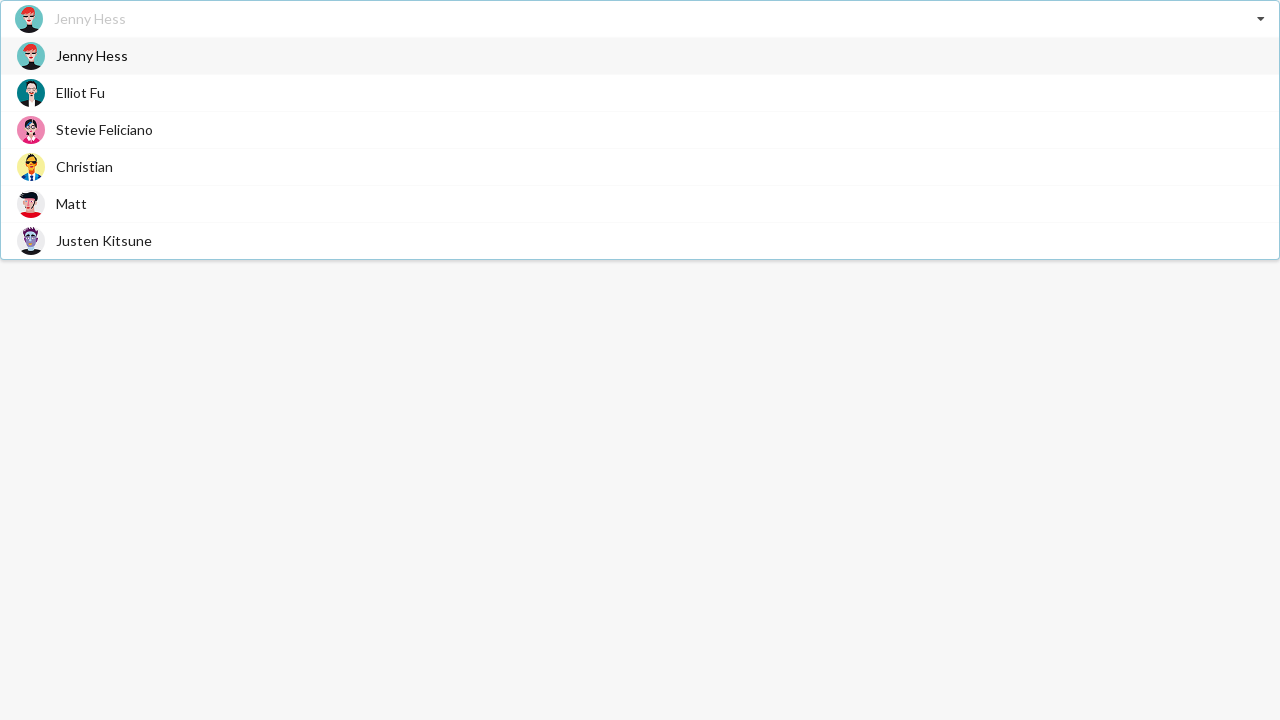

Selected 'Christian' from dropdown at (84, 166) on span.text:has-text('Christian')
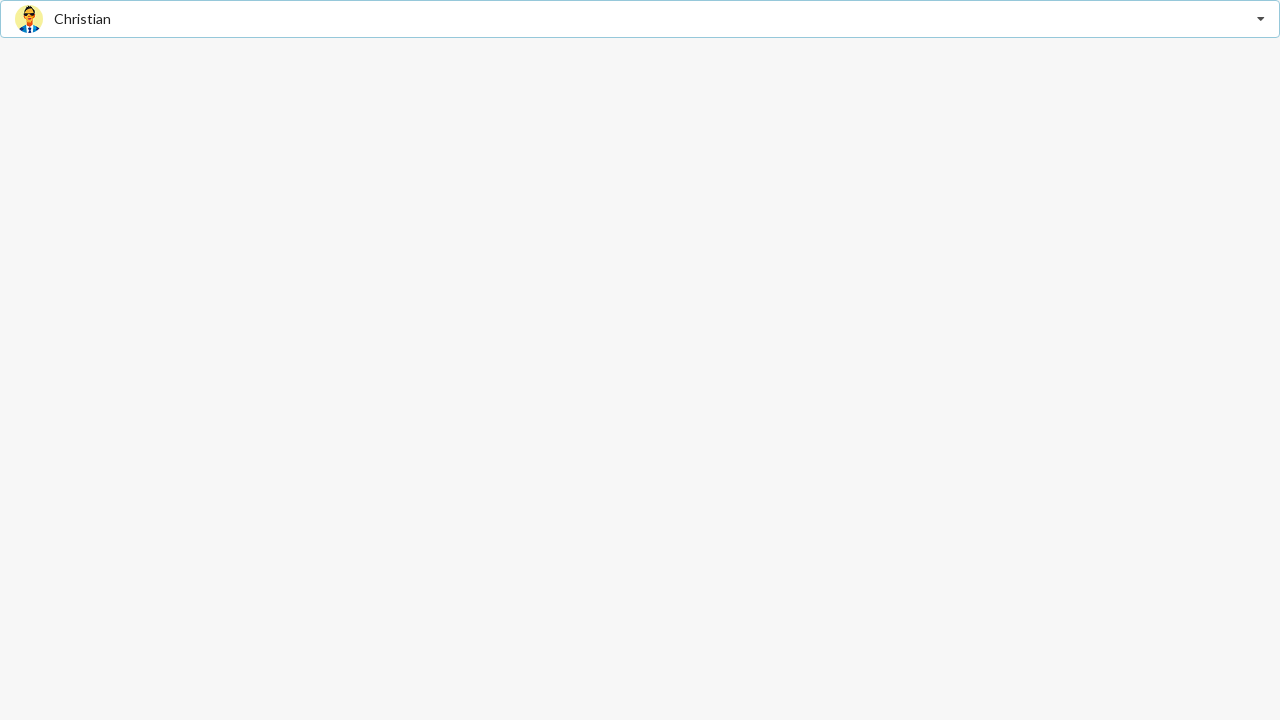

Verified 'Christian' is selected in the display
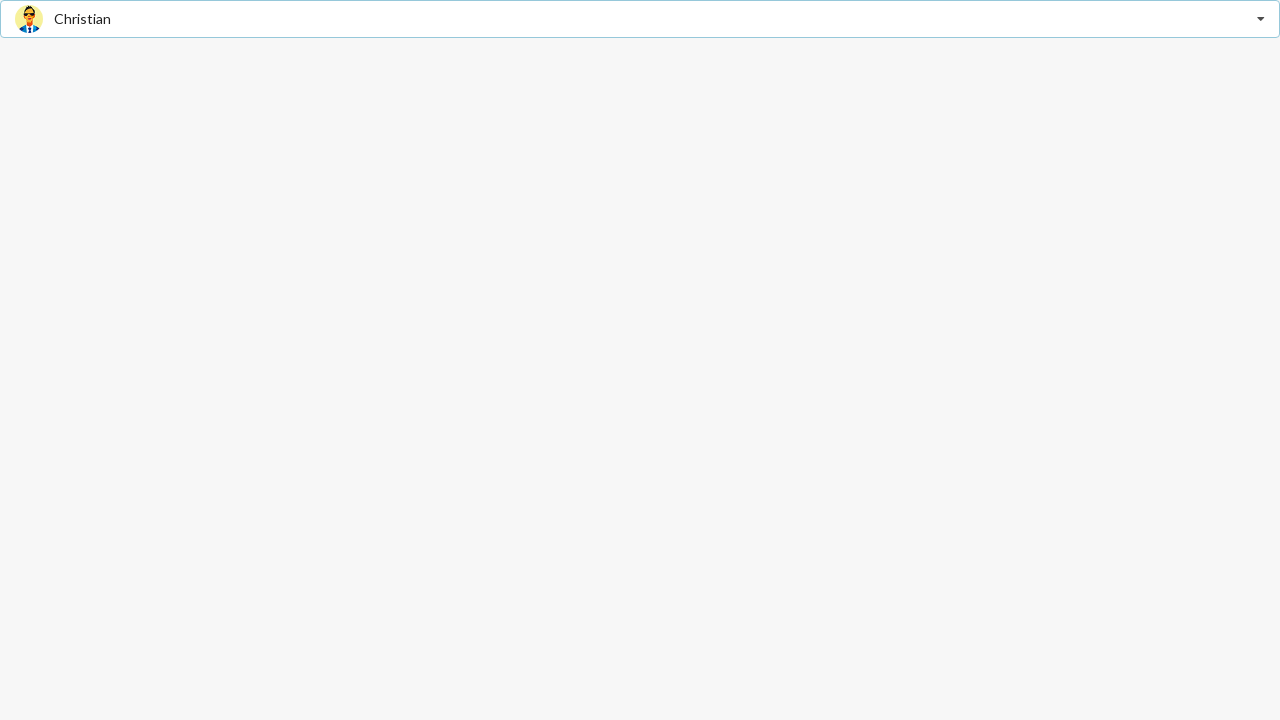

Clicked dropdown icon to open options at (1261, 19) on i.dropdown.icon
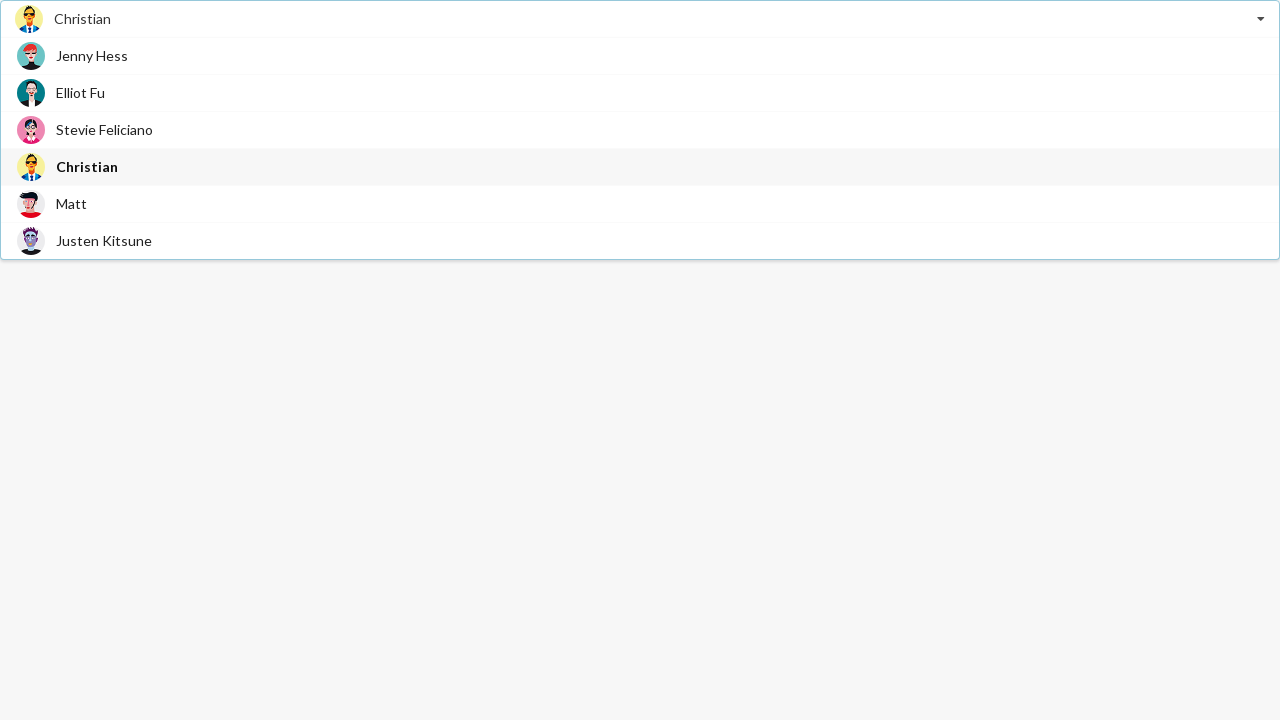

Waited for dropdown options to load
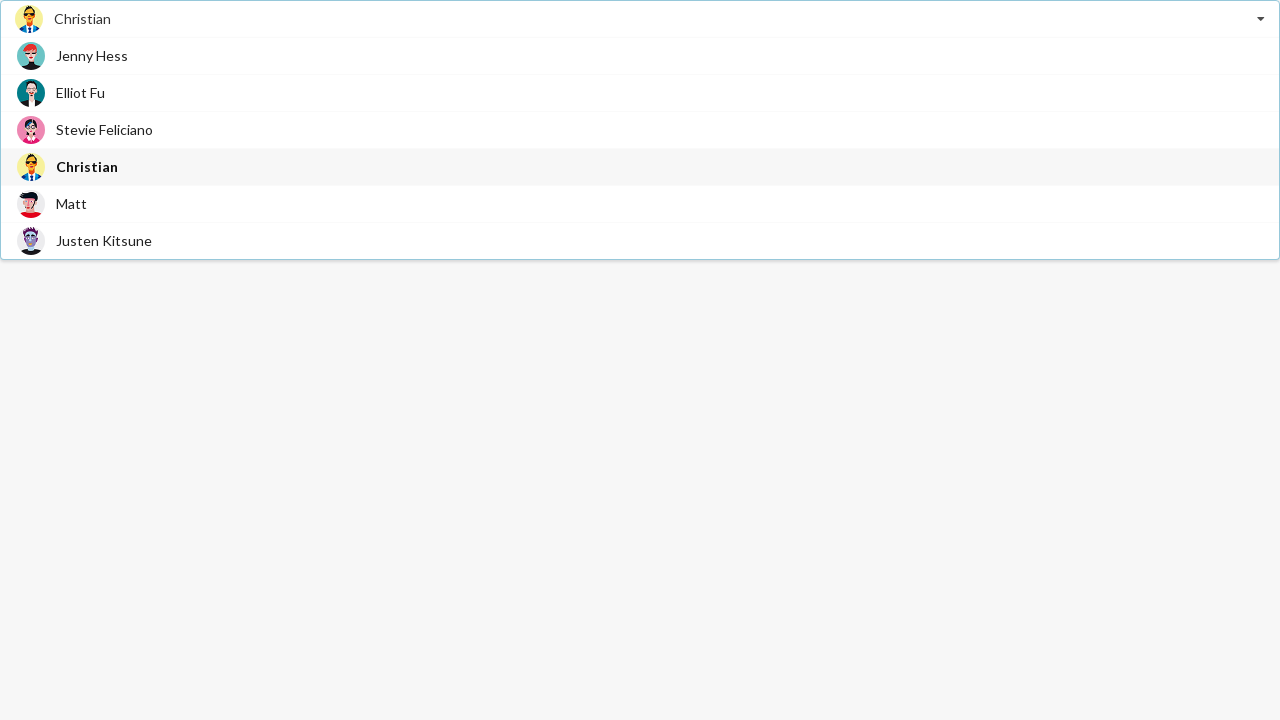

Selected 'Matt' from dropdown at (72, 204) on span.text:has-text('Matt')
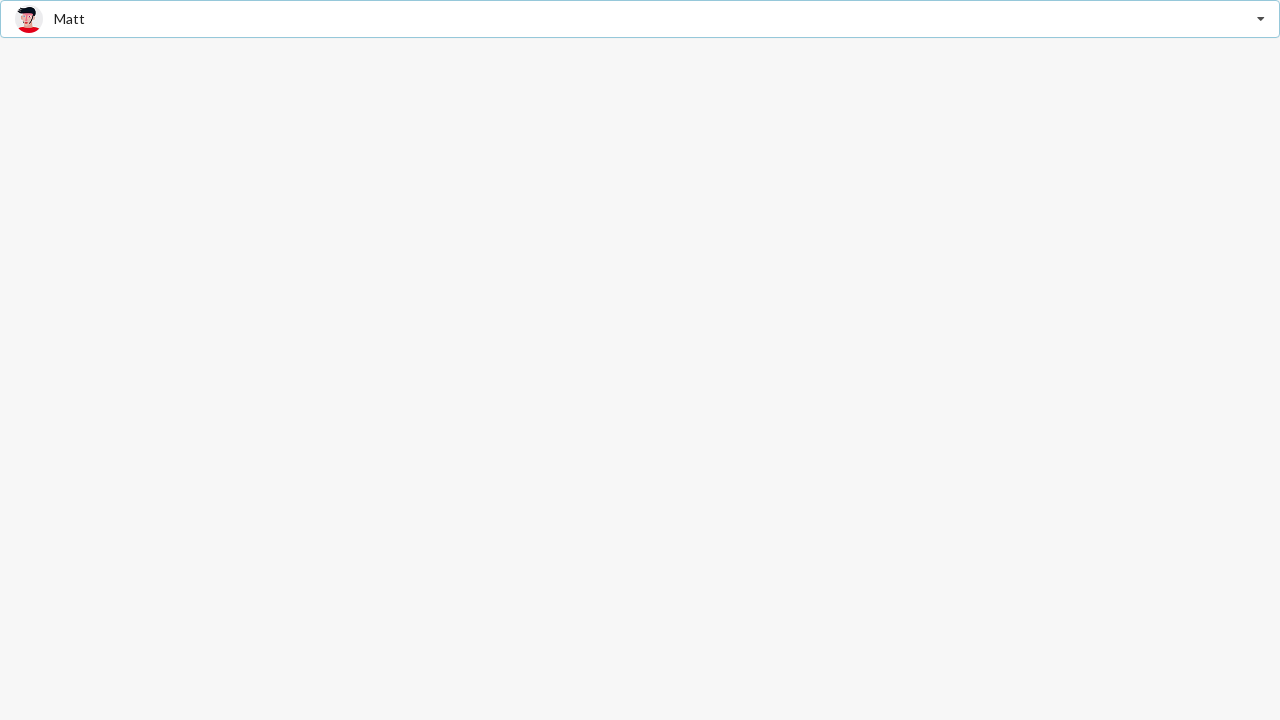

Verified 'Matt' is selected in the display
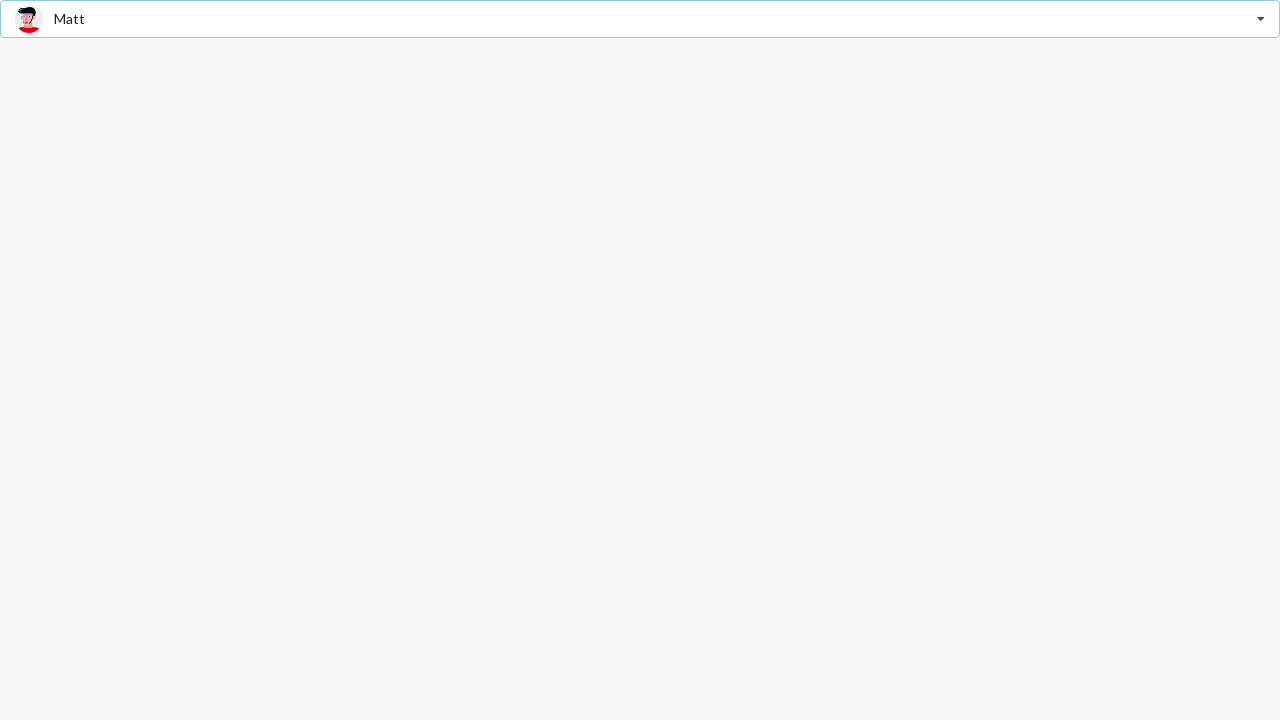

Clicked dropdown icon to open options at (1261, 19) on i.dropdown.icon
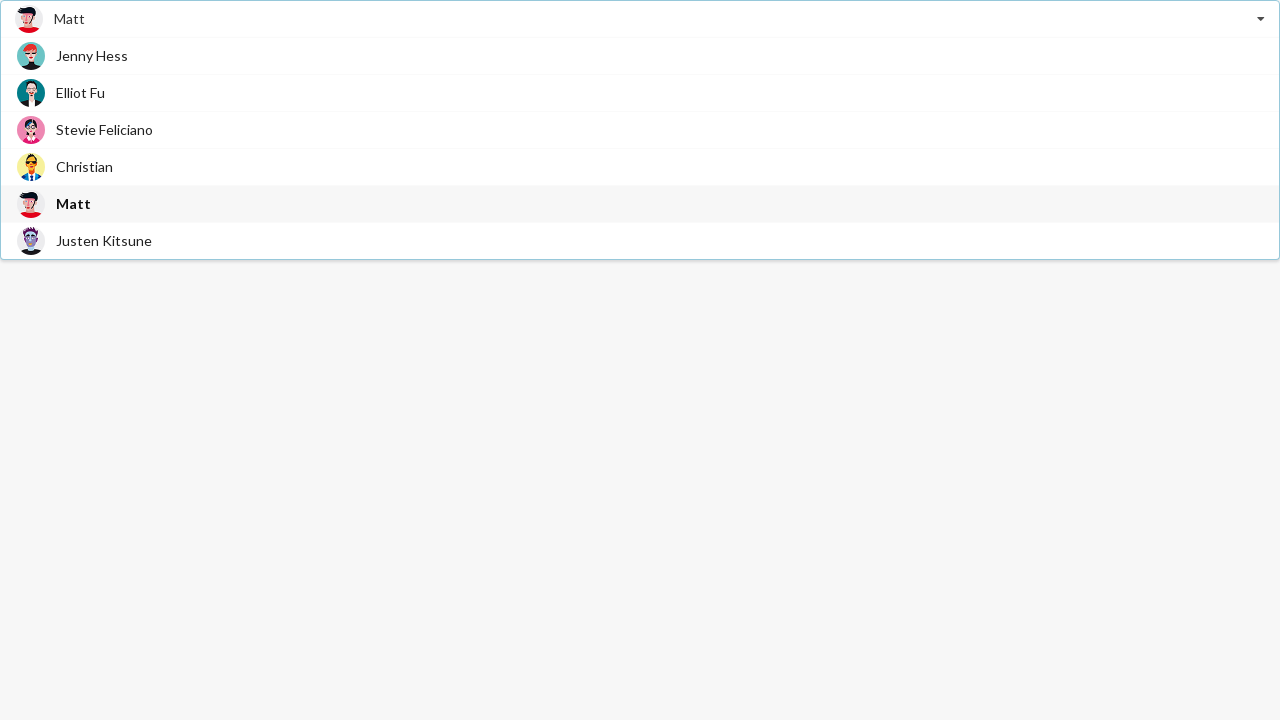

Waited for dropdown options to load
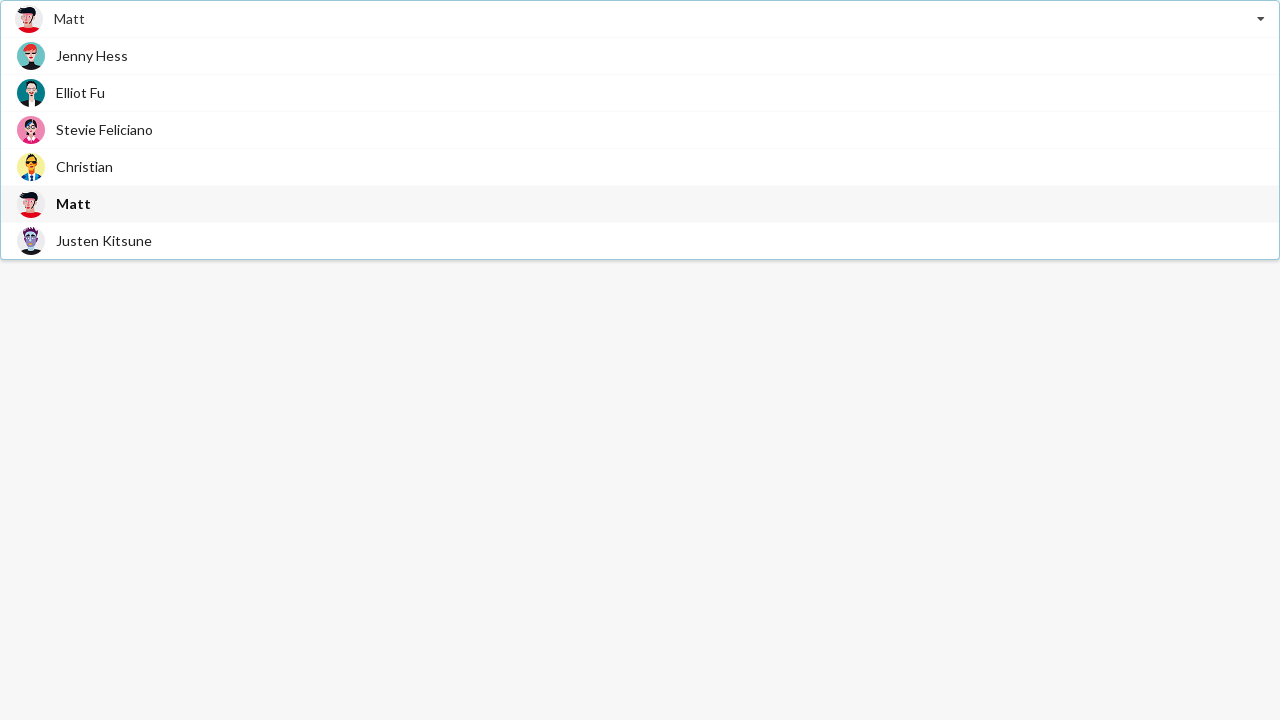

Selected 'Jenny Hess' from dropdown at (92, 56) on span.text:has-text('Jenny Hess')
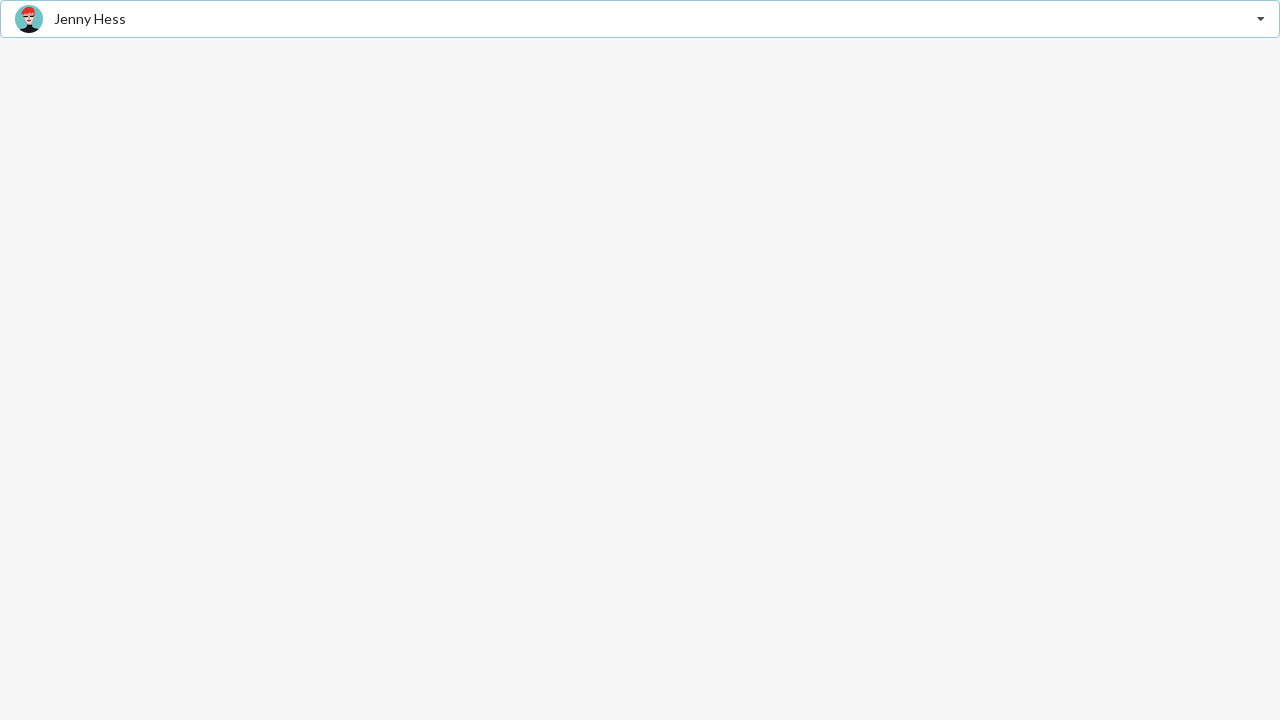

Verified 'Jenny Hess' is selected in the display
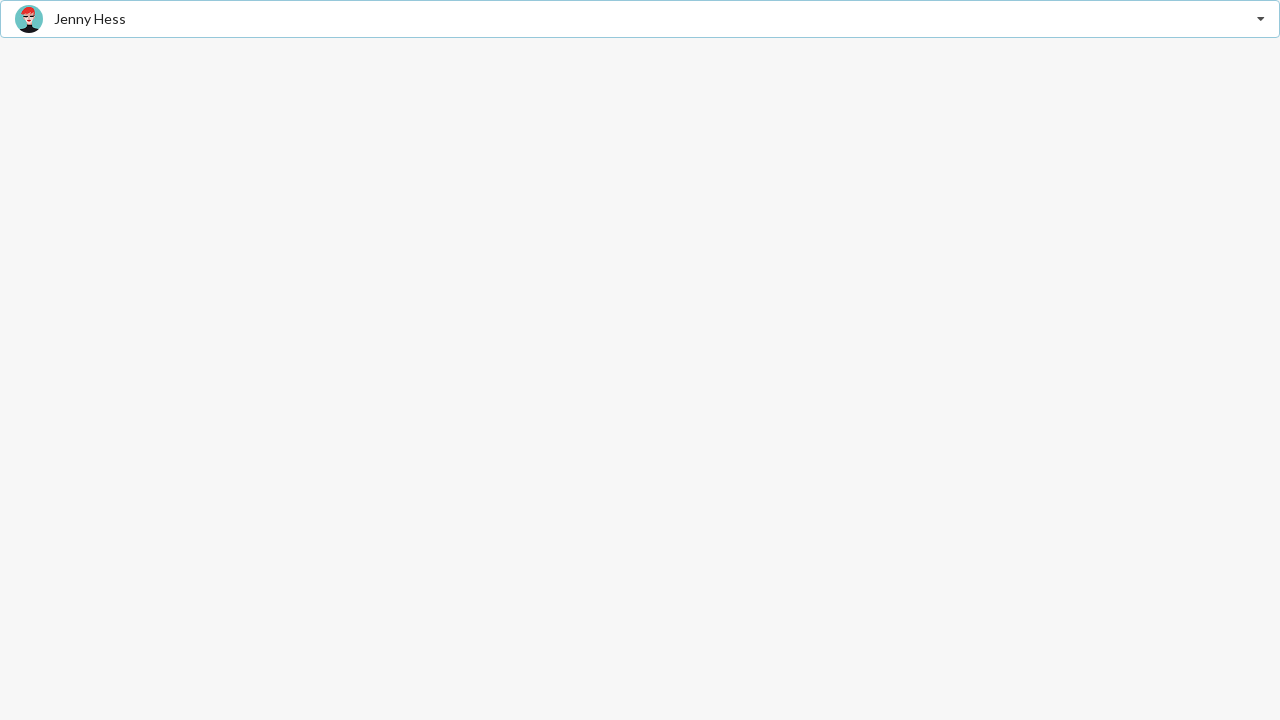

Clicked dropdown icon to open options at (1261, 19) on i.dropdown.icon
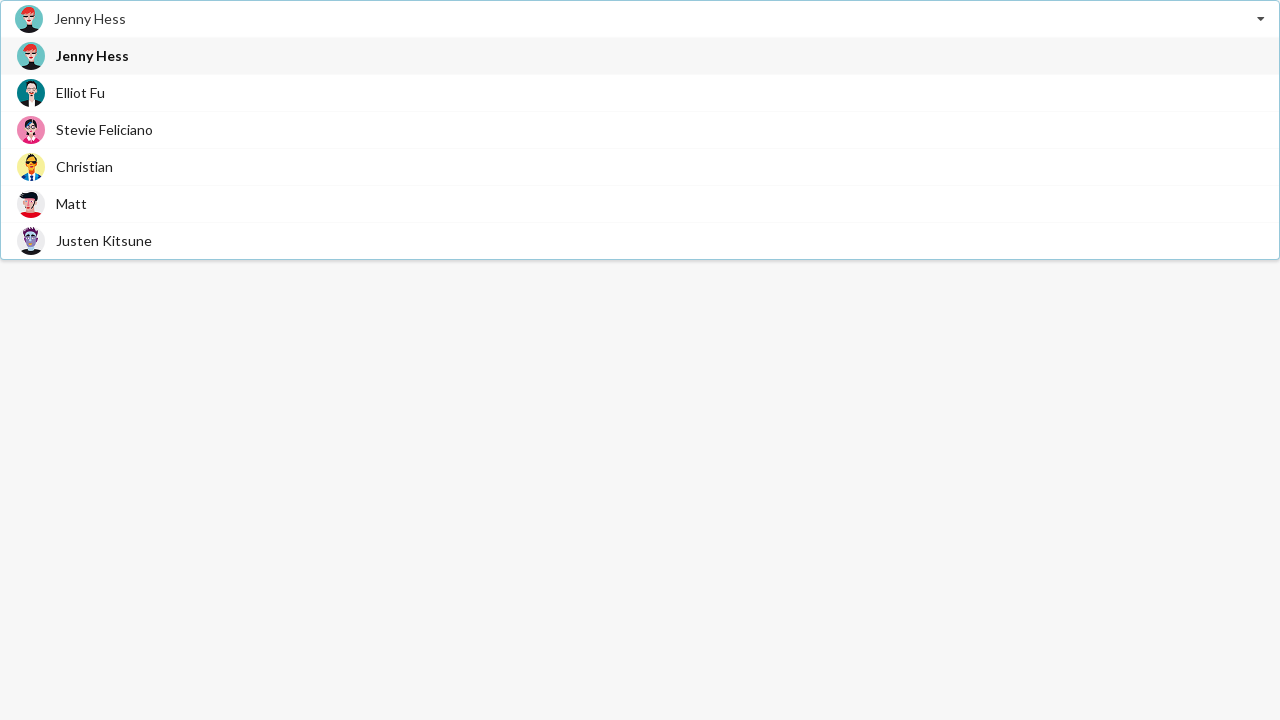

Waited for dropdown options to load
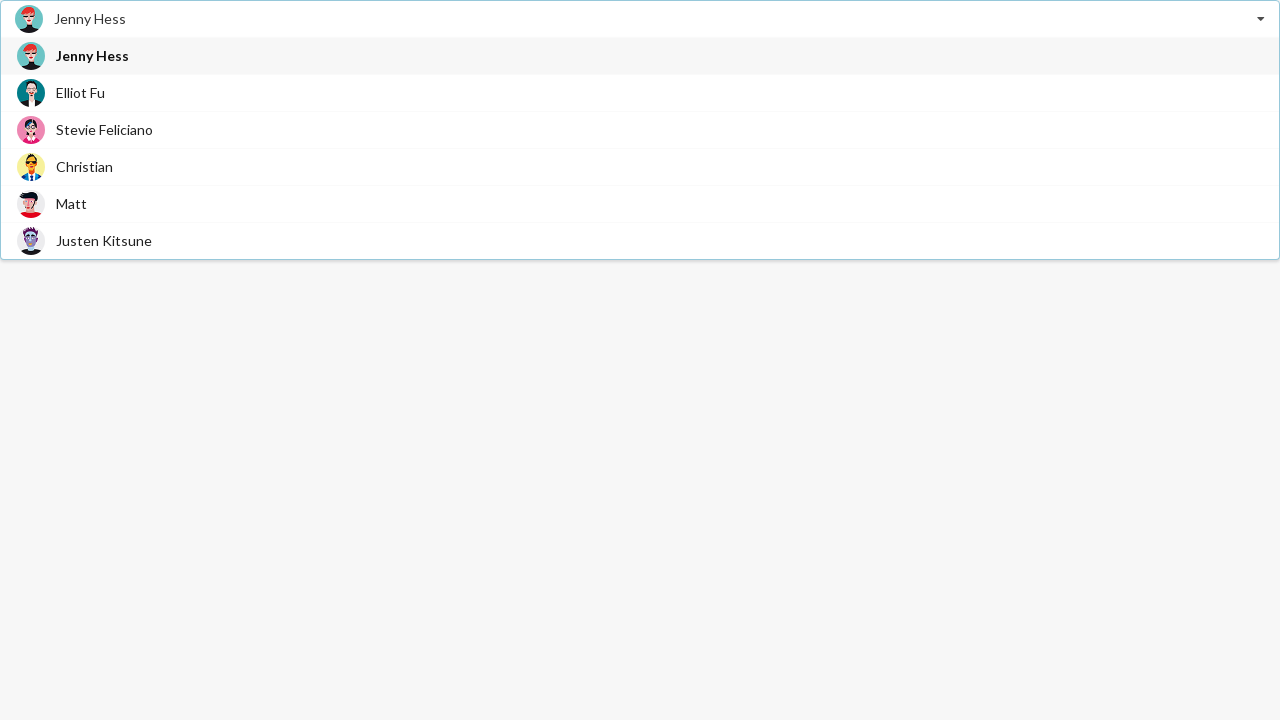

Selected 'Elliot Fu' from dropdown at (80, 92) on span.text:has-text('Elliot Fu')
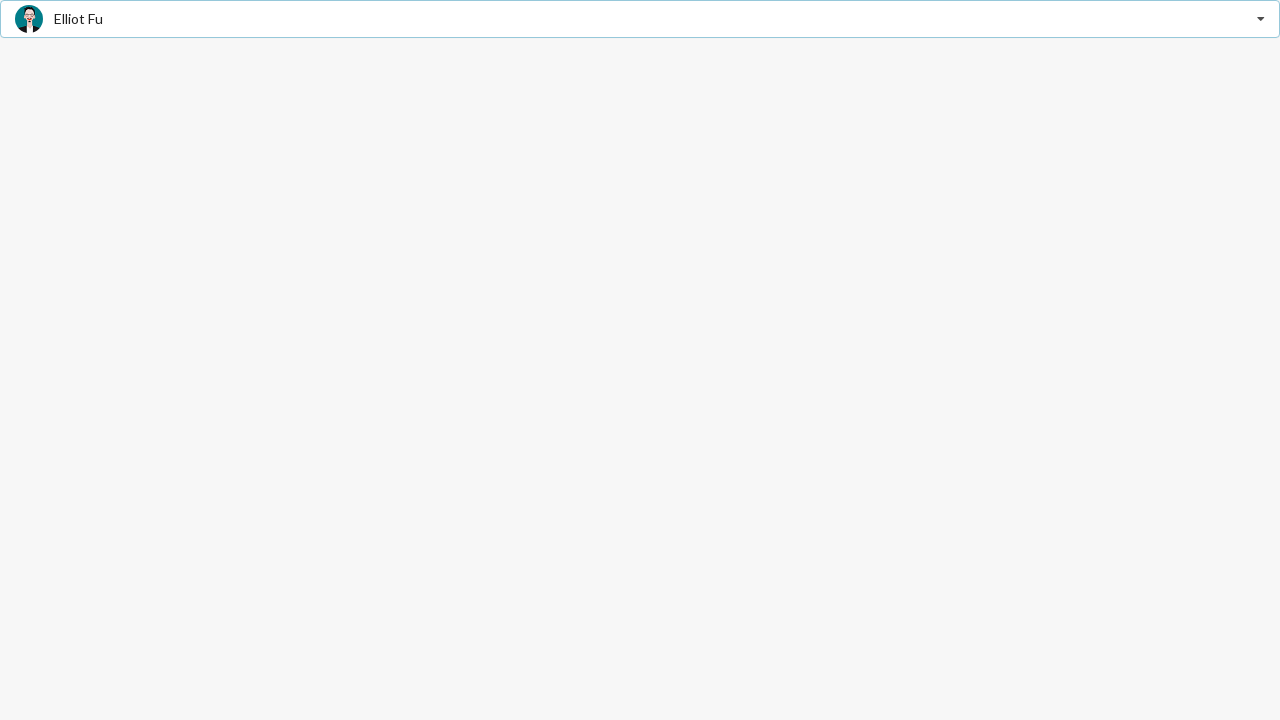

Verified 'Elliot Fu' is selected in the display
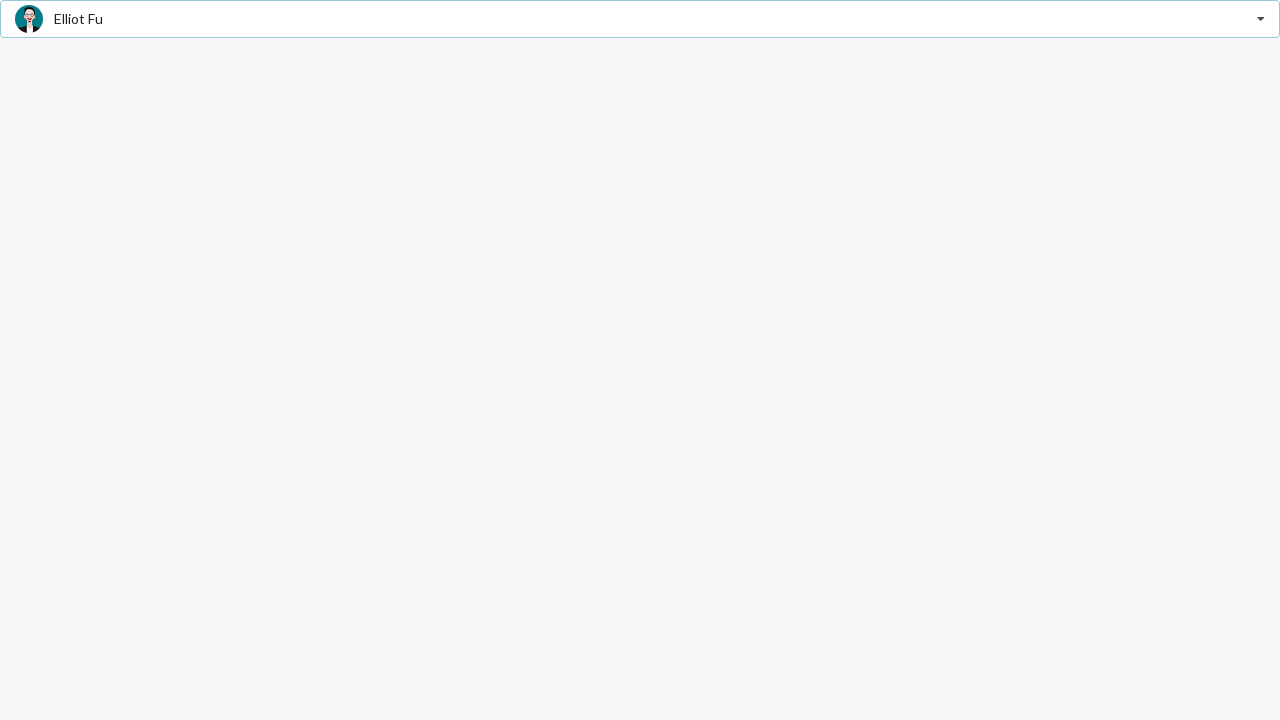

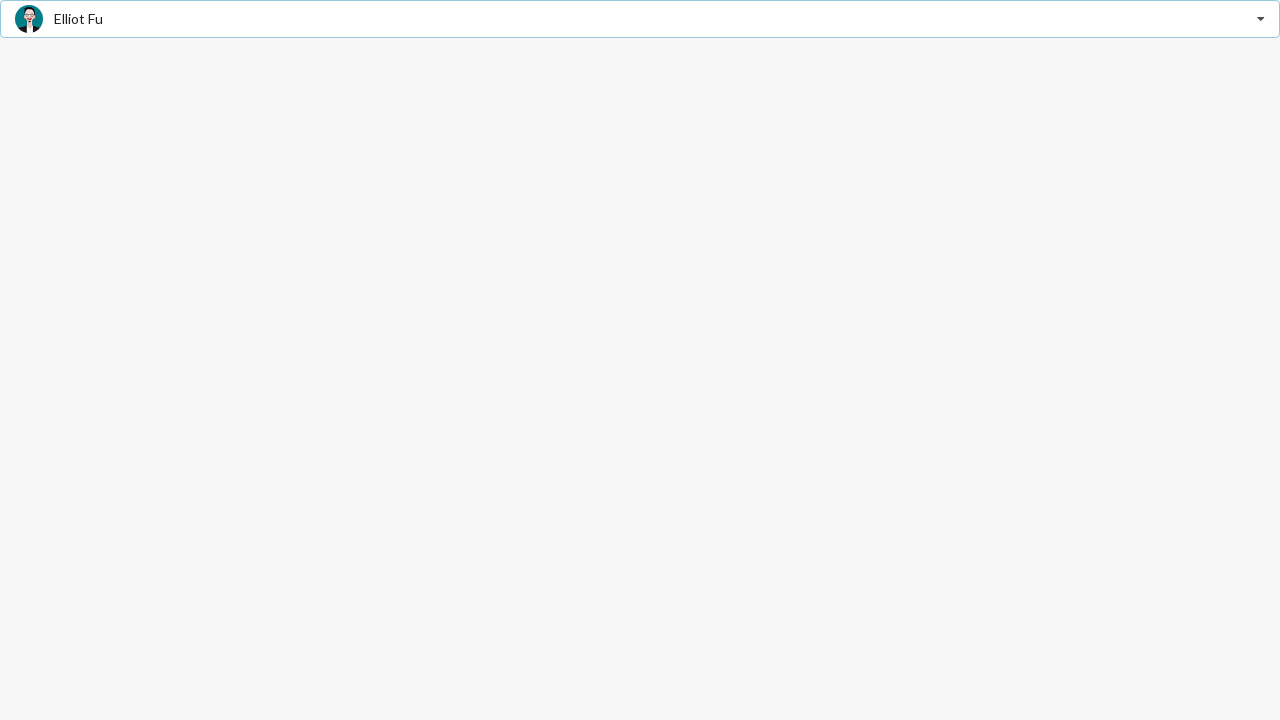